Tests file download functionality by clicking on a download link

Starting URL: http://the-internet.herokuapp.com/download

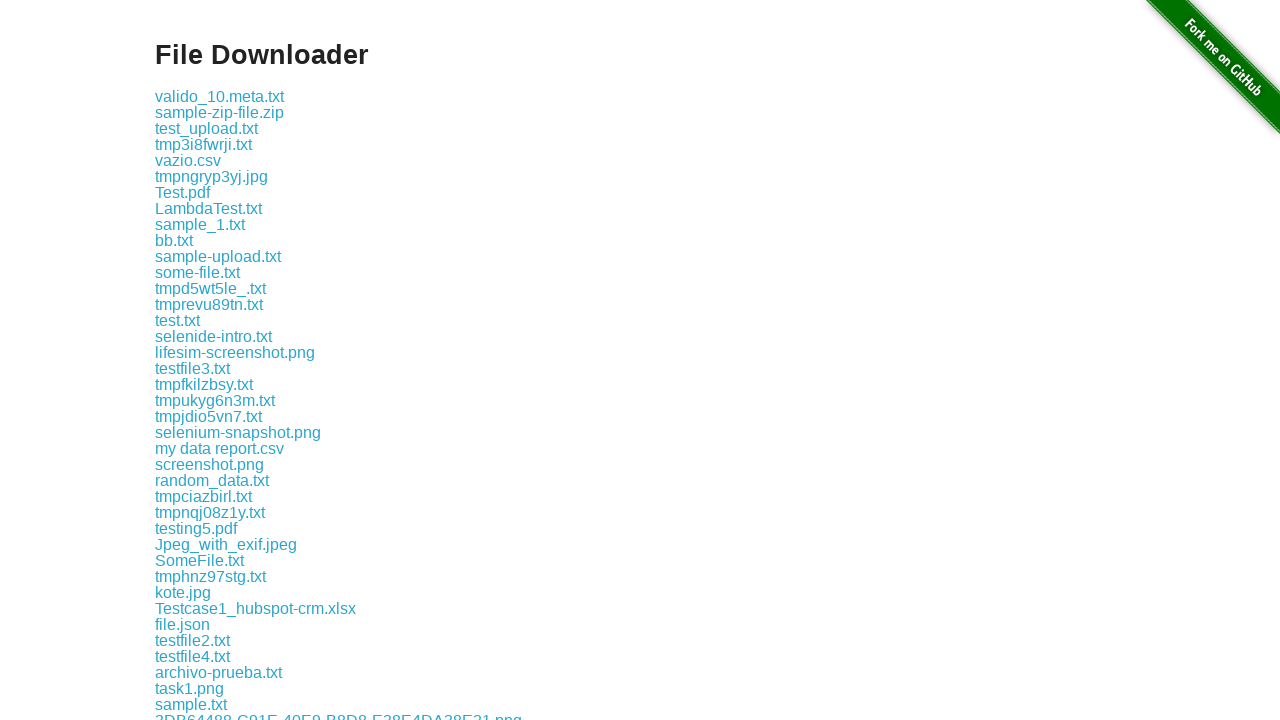

Clicked on download link for logo.png at (219, 383) on a:has-text('logo.png')
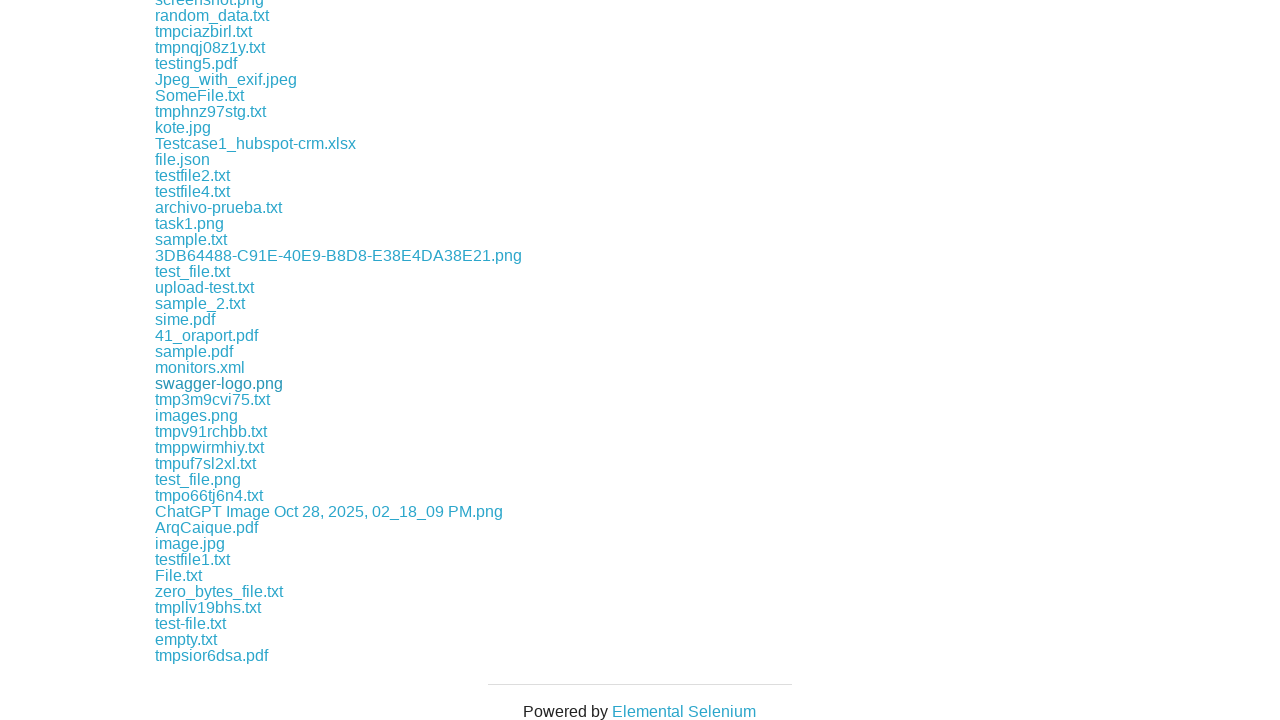

Waited 5 seconds for file download to complete
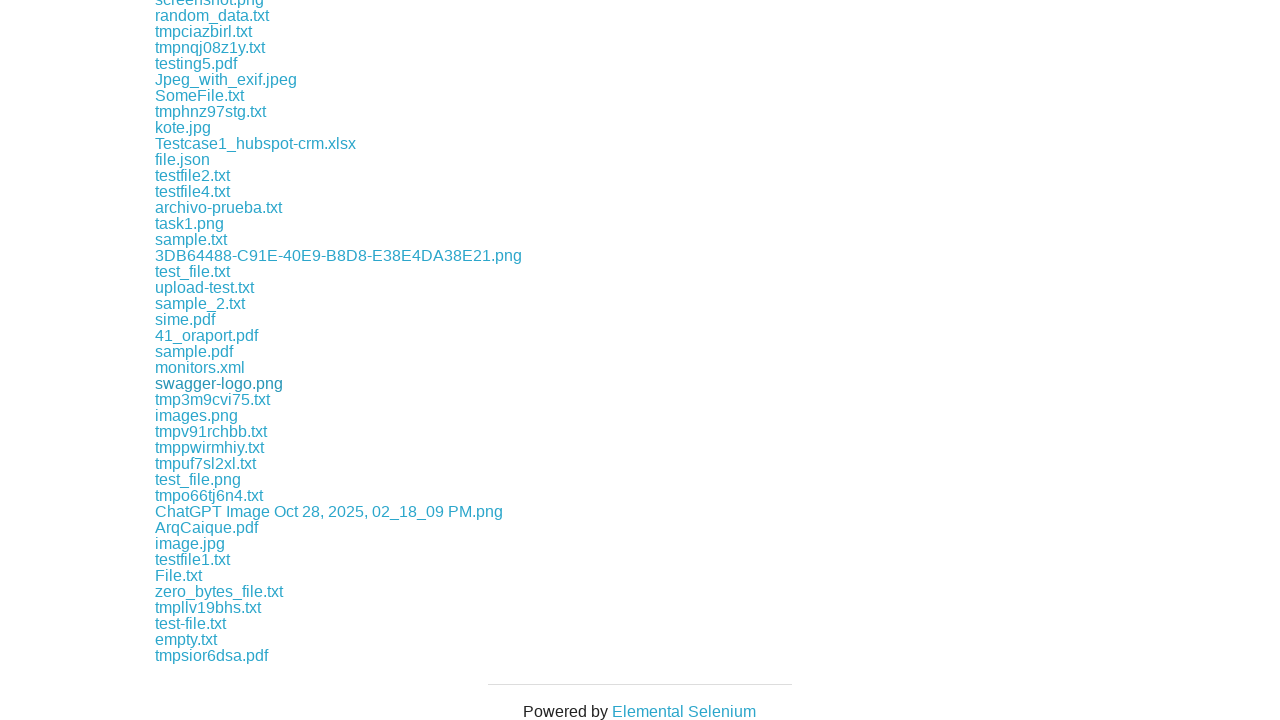

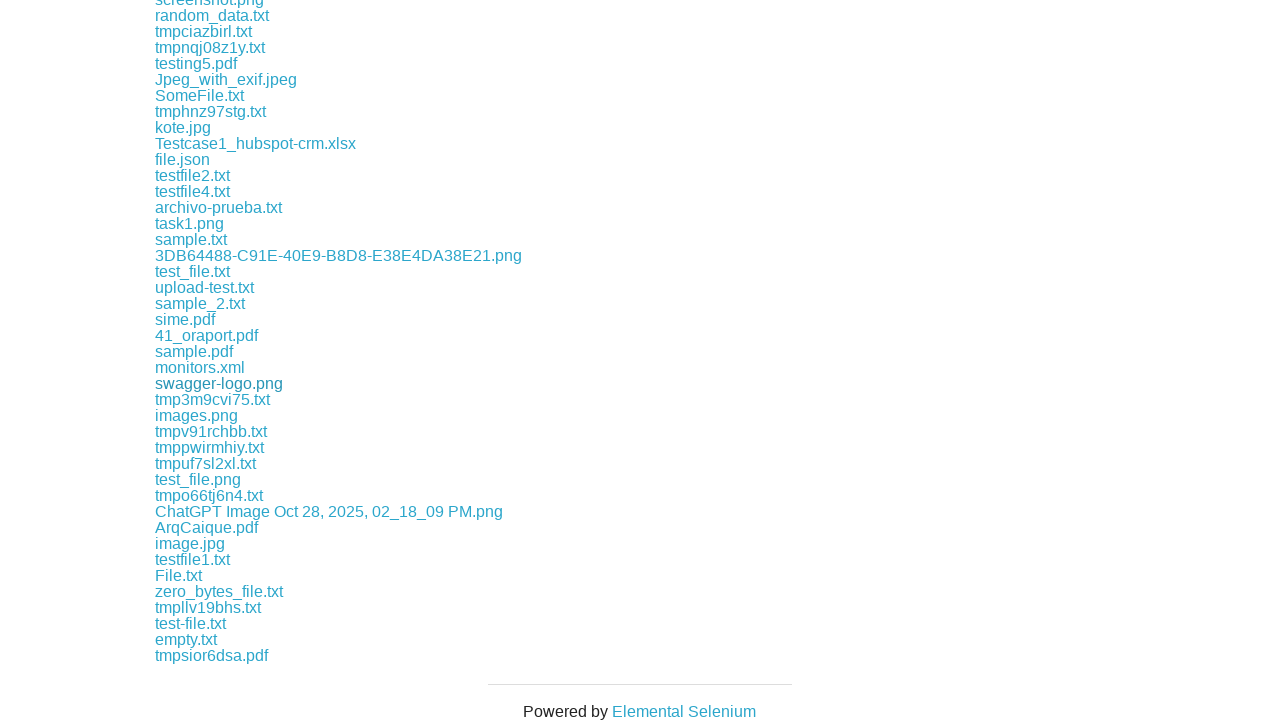